Tests completing a web form by filling all fields including text inputs, radio buttons, checkboxes, and dropdown, then submitting

Starting URL: https://formy-project.herokuapp.com/

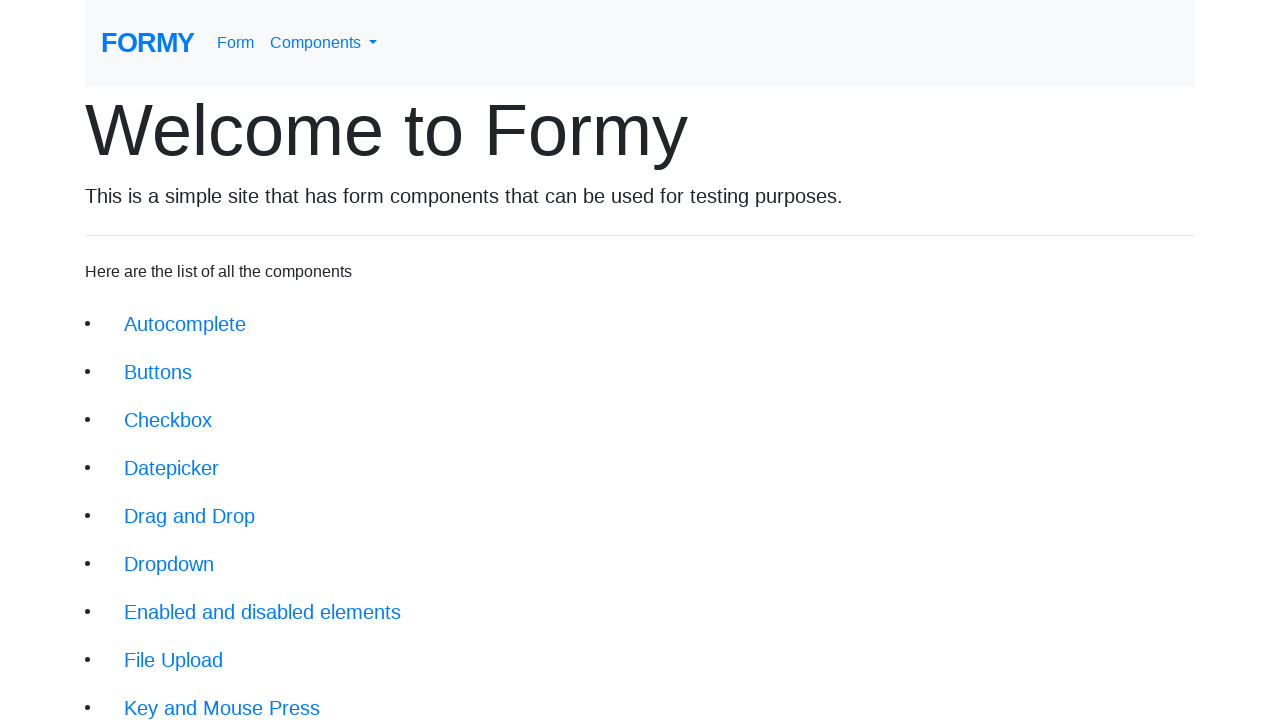

Clicked on form link at (216, 696) on xpath=//div/li/a[@href='/form']
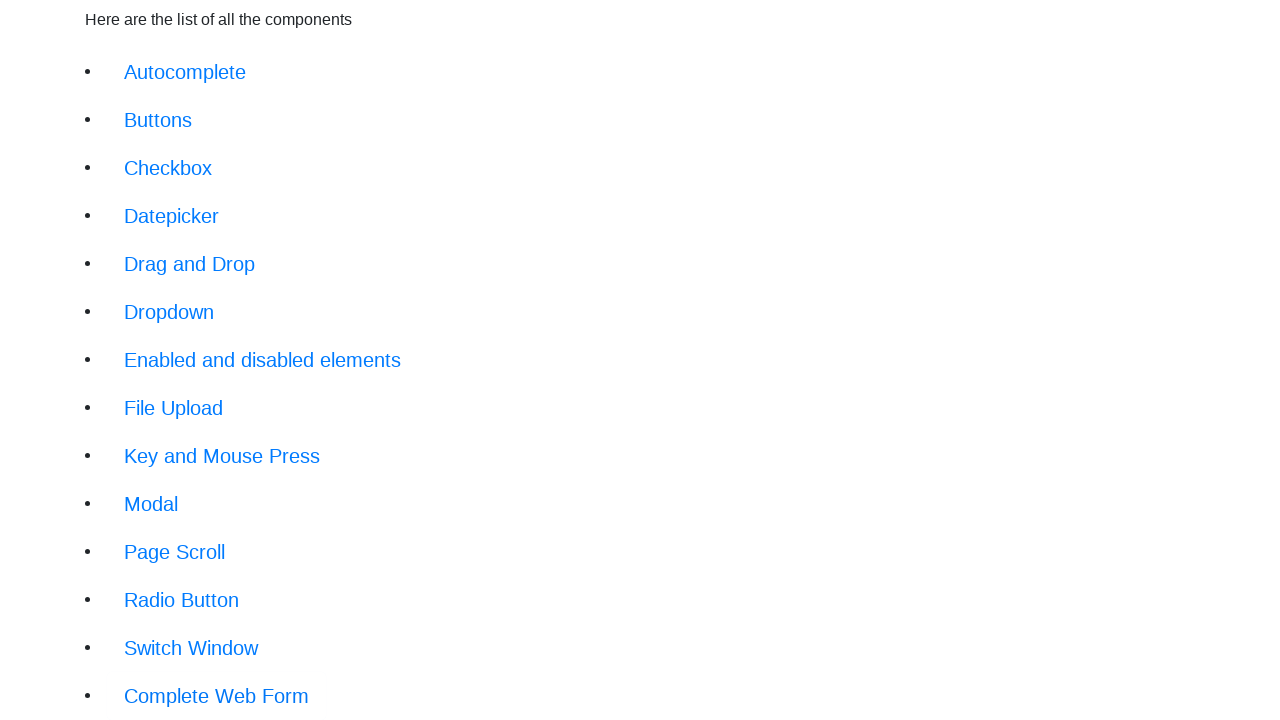

Filled first name field with 'John' on #first-name
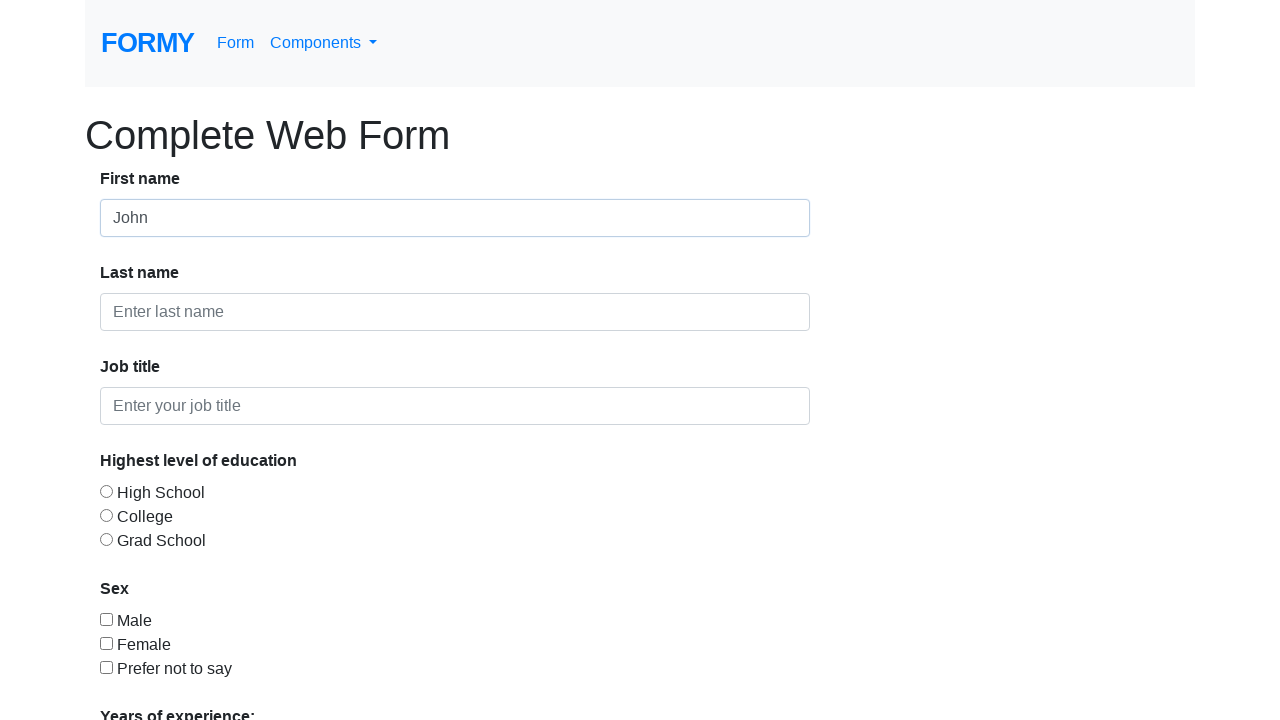

Filled last name field with 'Doe' on #last-name
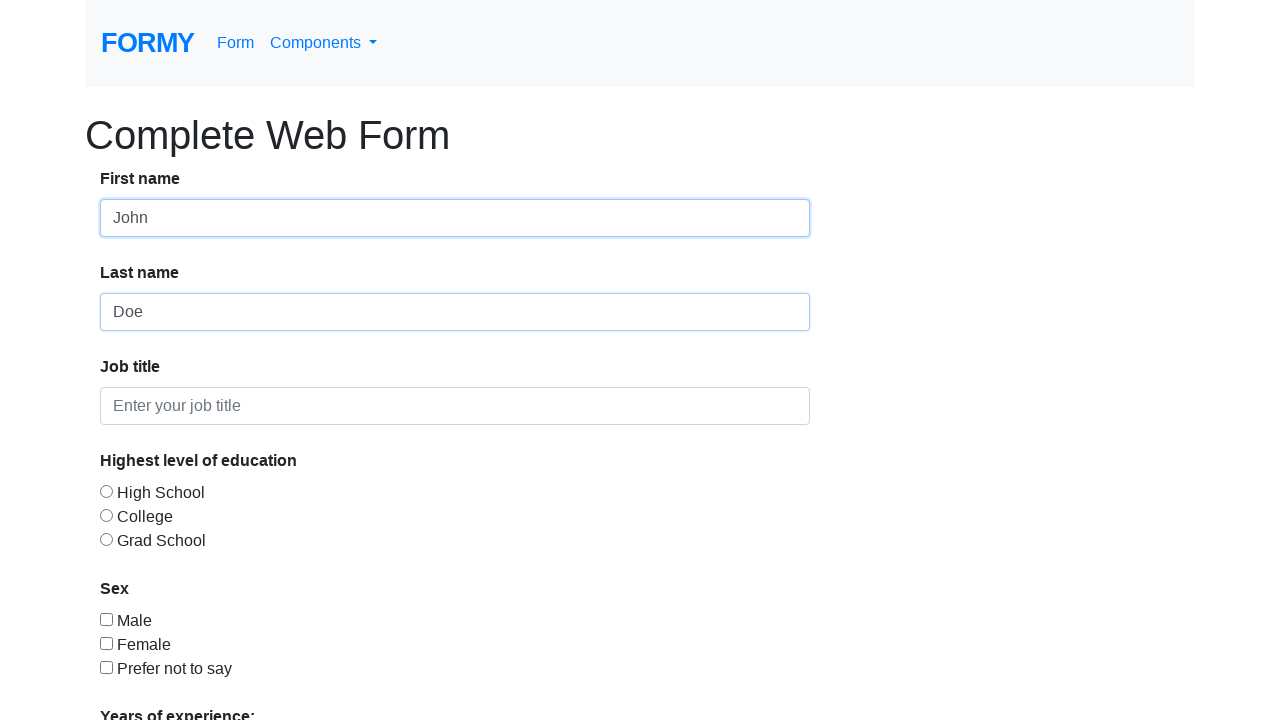

Filled job title field with 'Unemployed' on #job-title
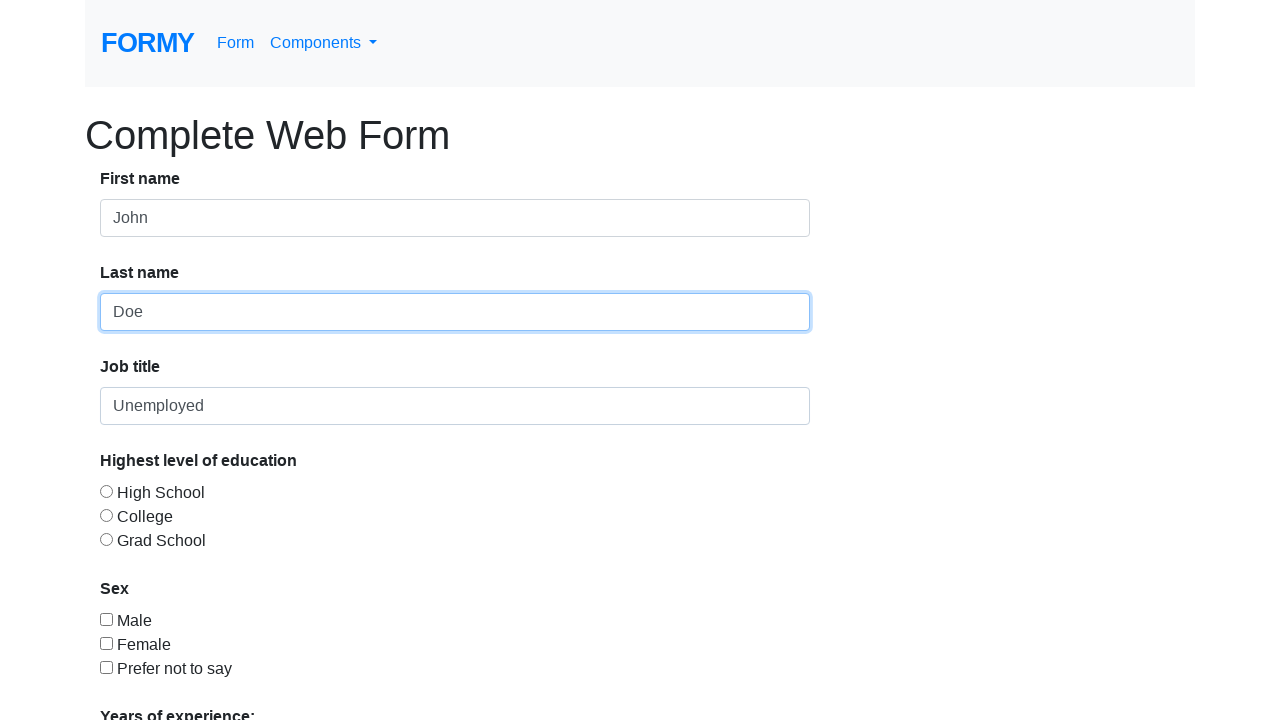

Selected radio button option 3 at (106, 539) on #radio-button-3
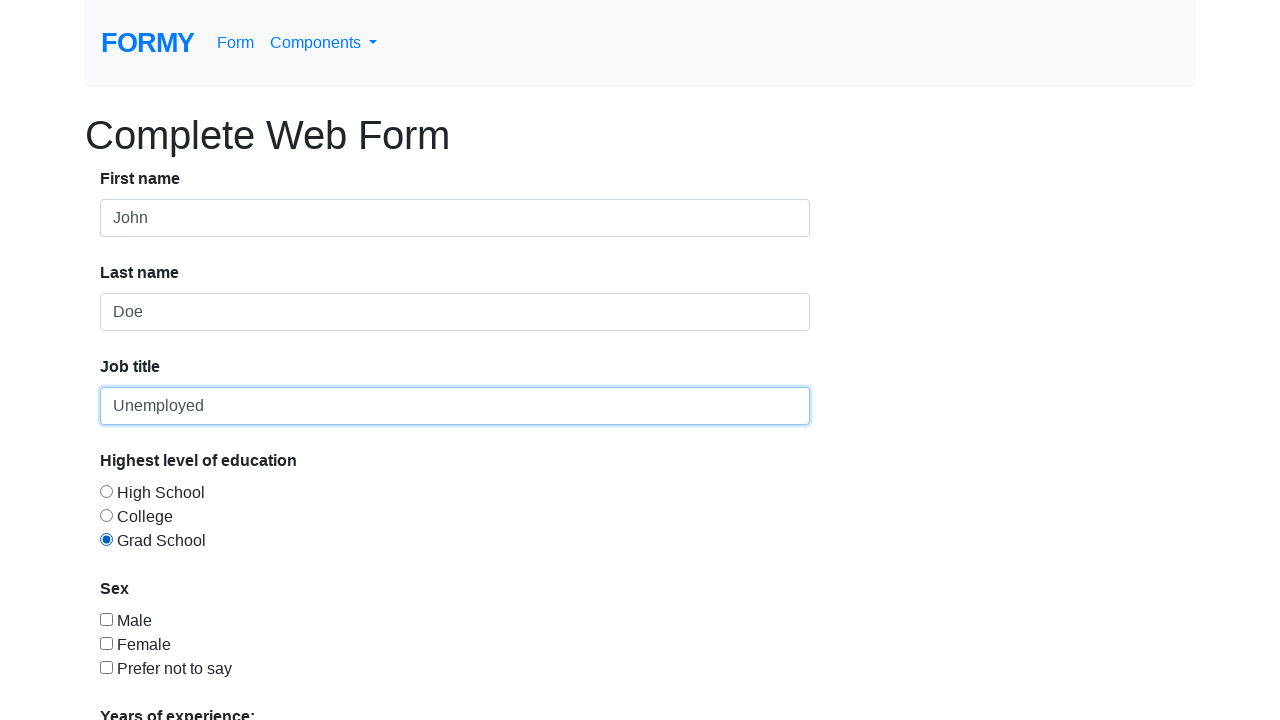

Checked checkbox option 3 at (106, 667) on #checkbox-3
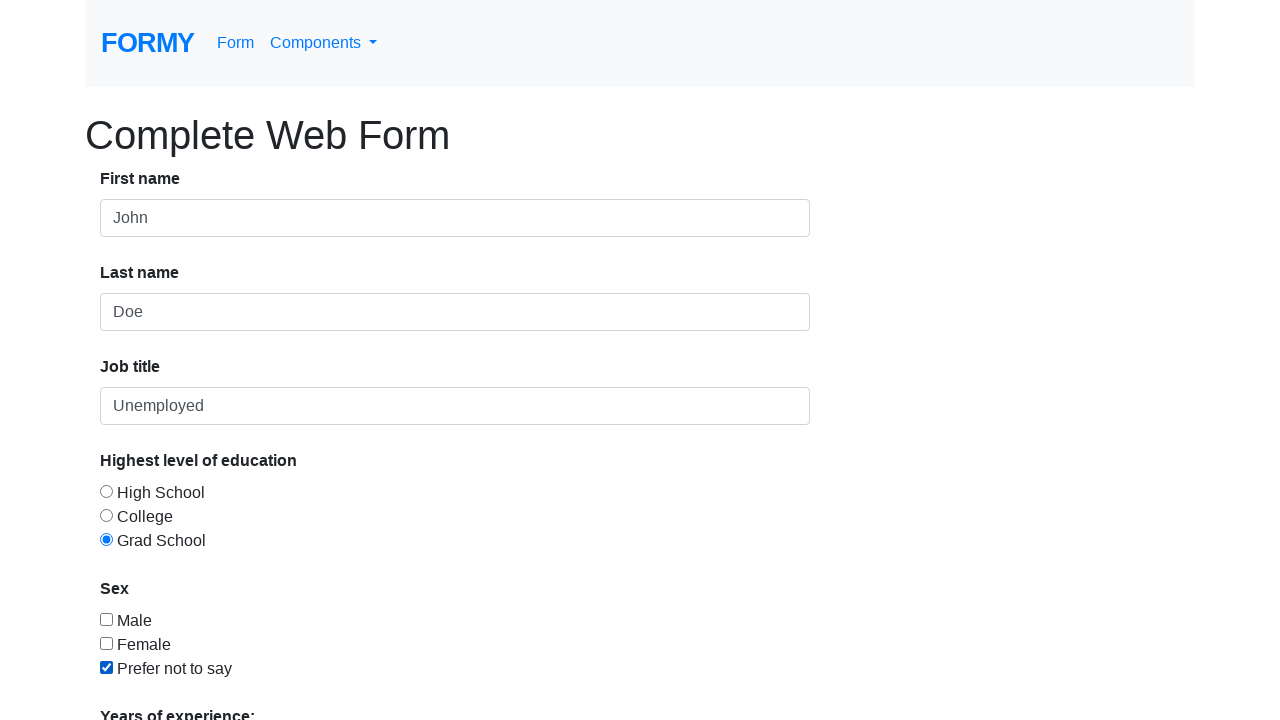

Selected option '1' from dropdown menu on #select-menu
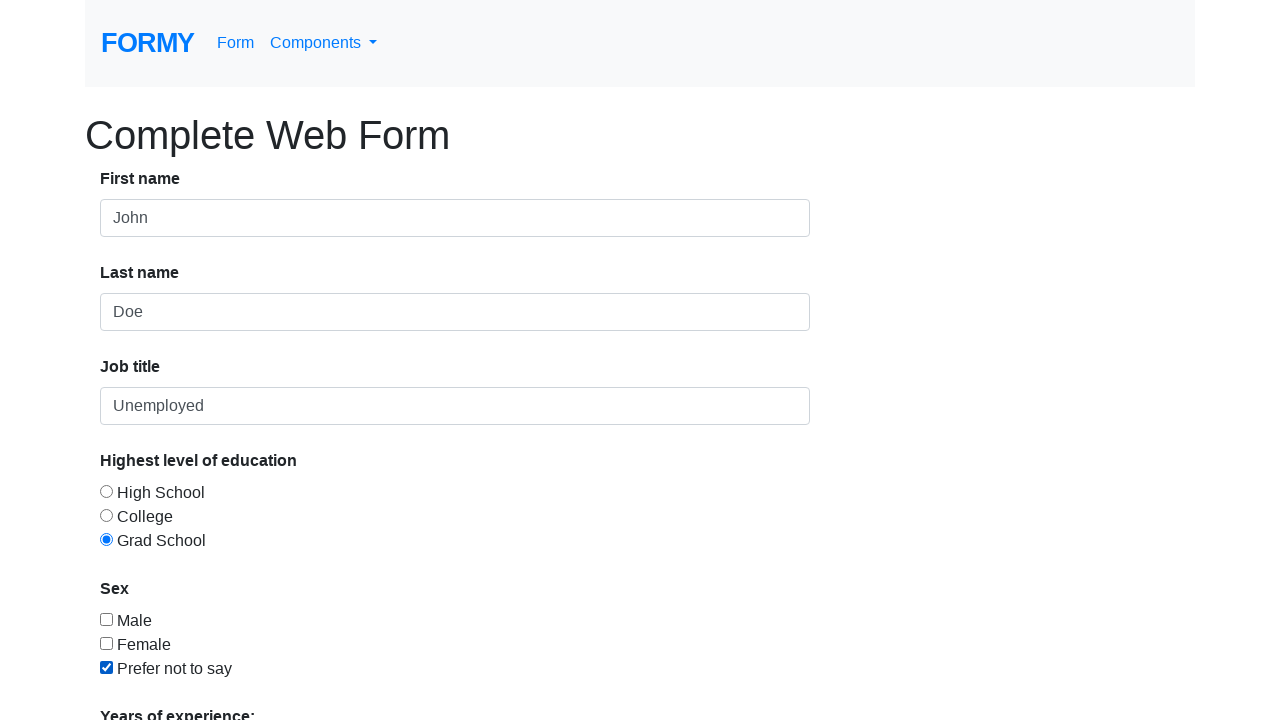

Clicked submit link at (148, 680) on xpath=//div/a[@href='/thanks']
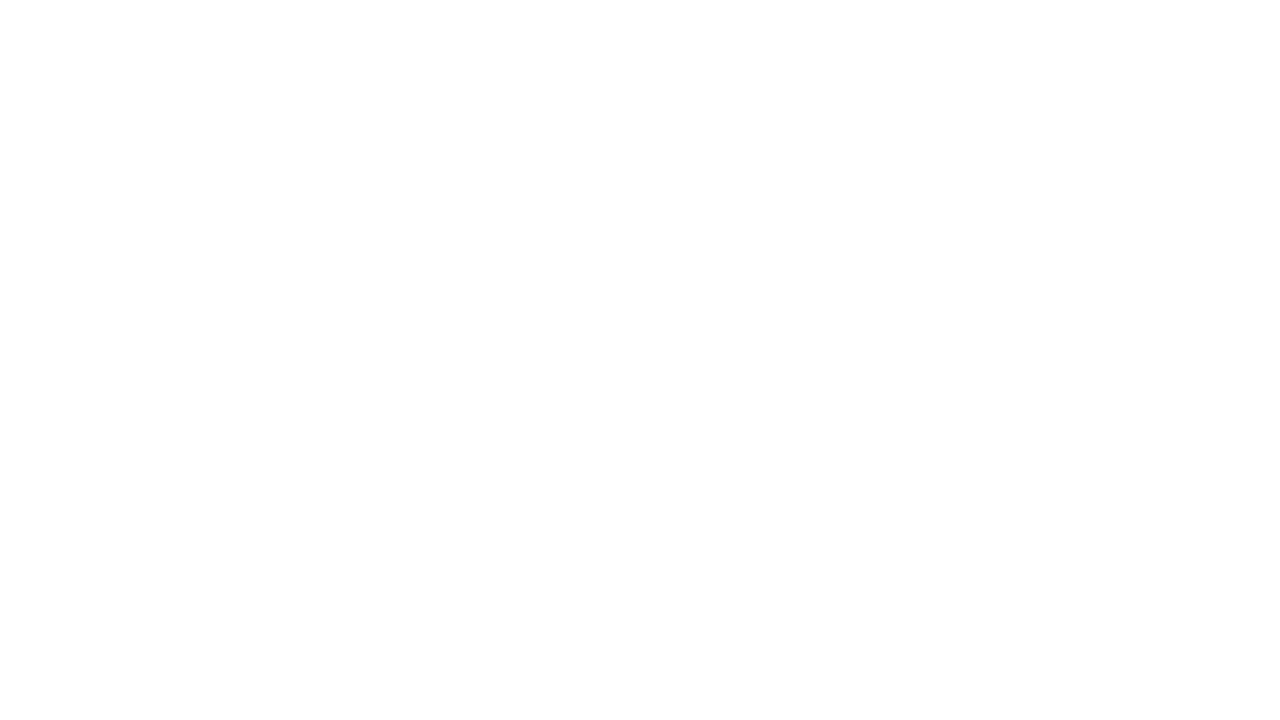

Success message appeared confirming form submission
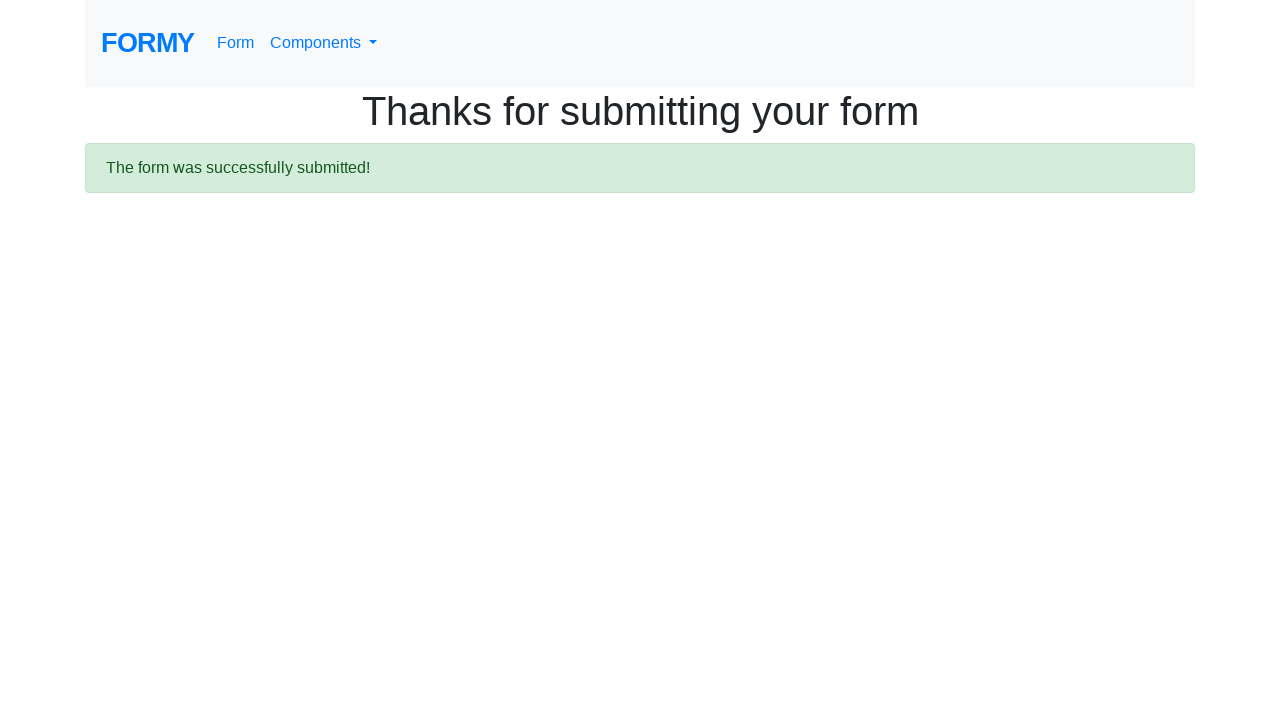

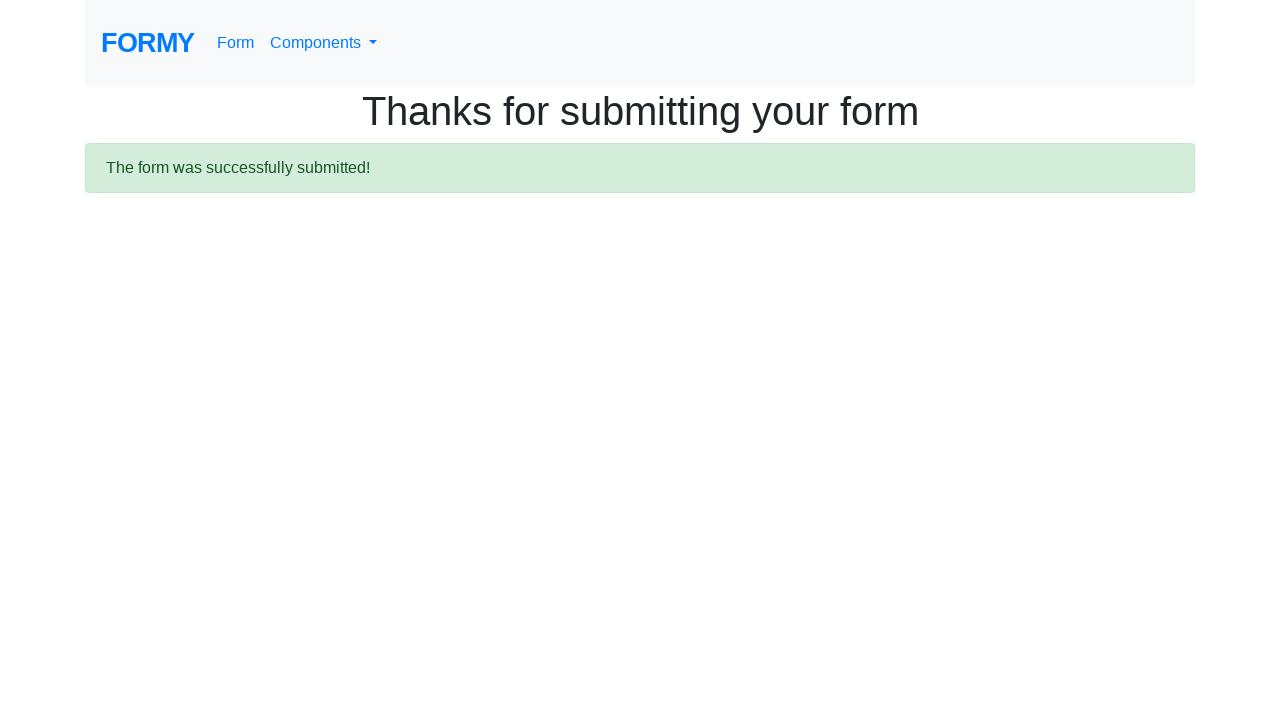